Tests a flight reservation workflow by registering a new user, confirming registration, and searching for flights with passenger selection

Starting URL: https://d1uh9e7cu07ukd.cloudfront.net/selenium-docker/reservation-app/index.html

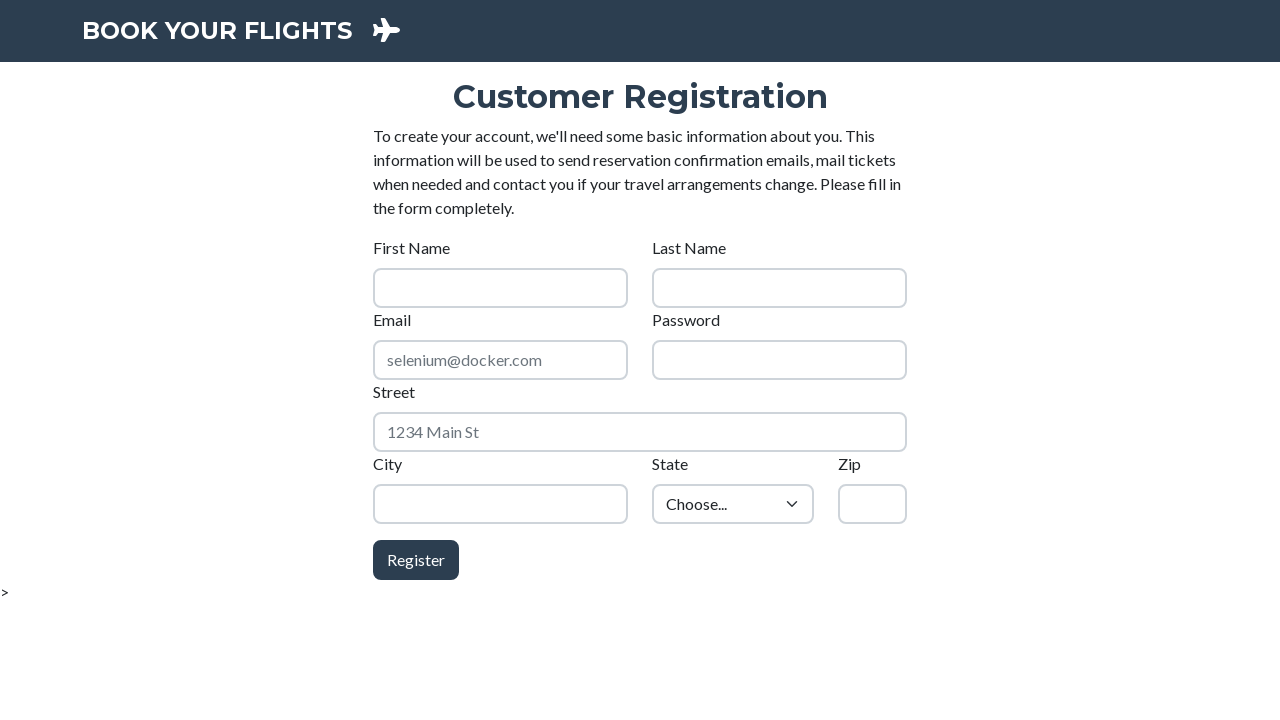

Registration form became visible
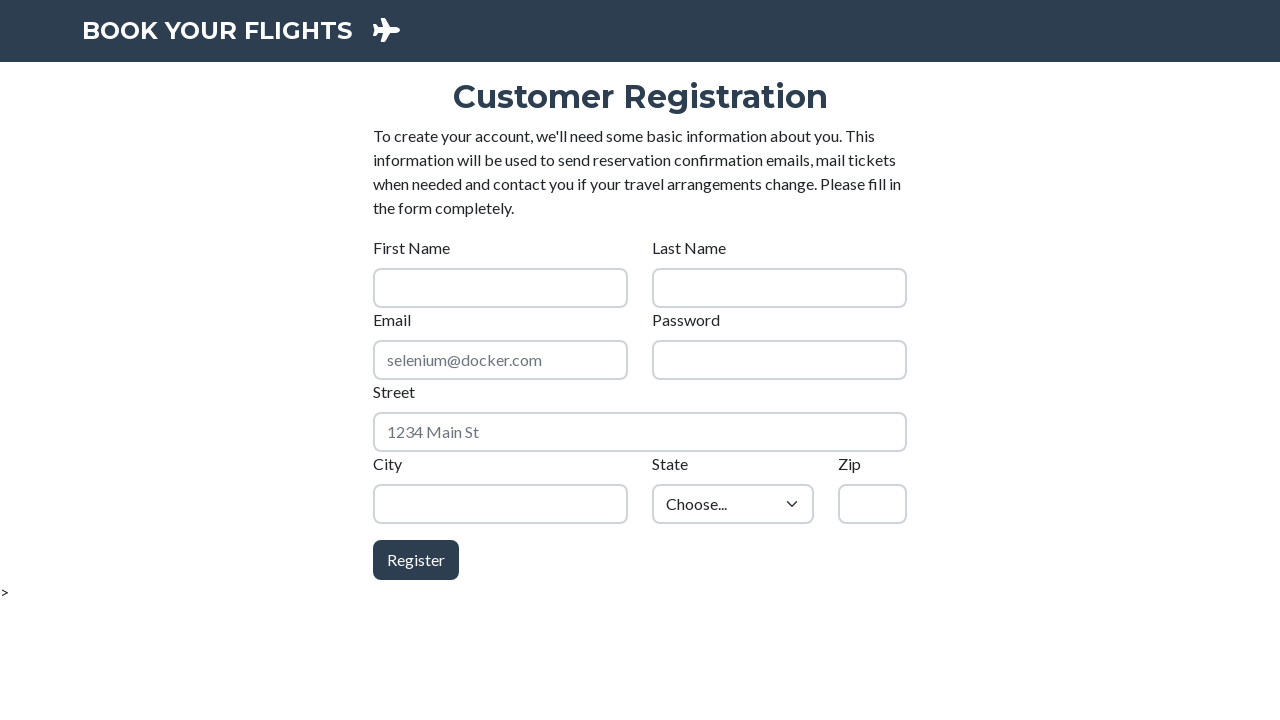

Filled first name field with 'John' on #firstName
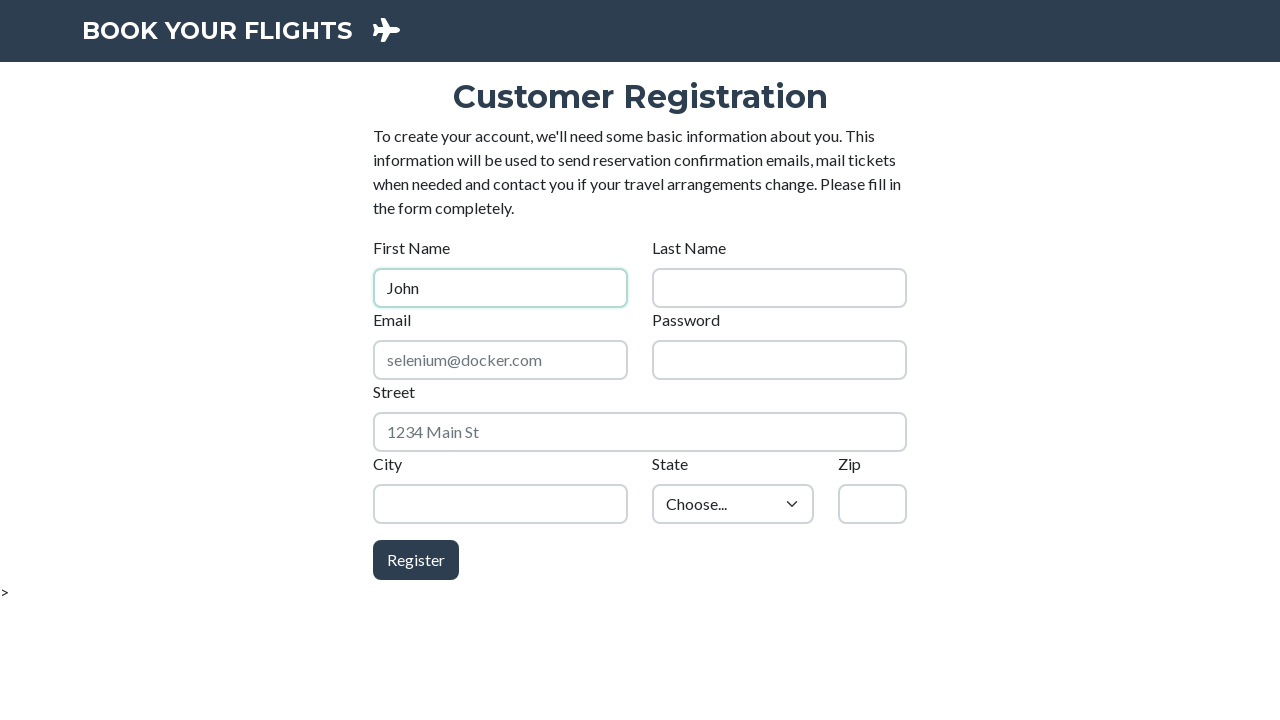

Filled last name field with 'Smith' on #lastName
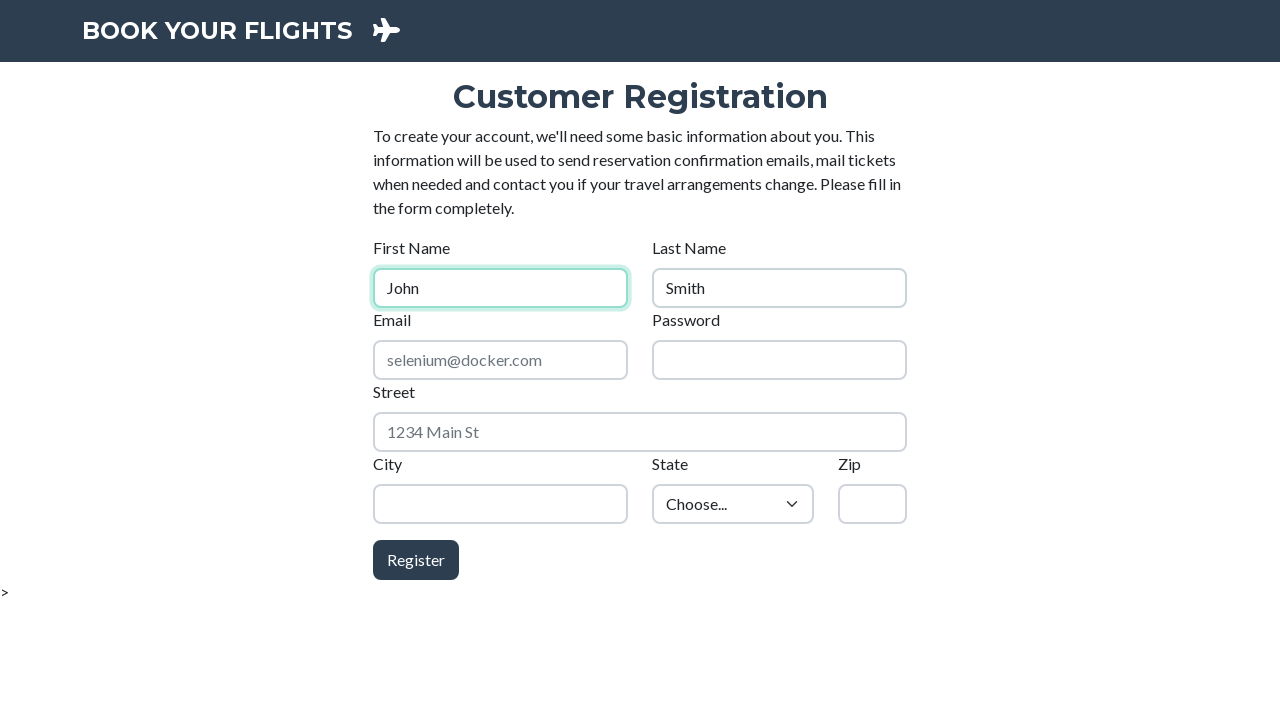

Filled email field with 'john.smith@example.com' on #email
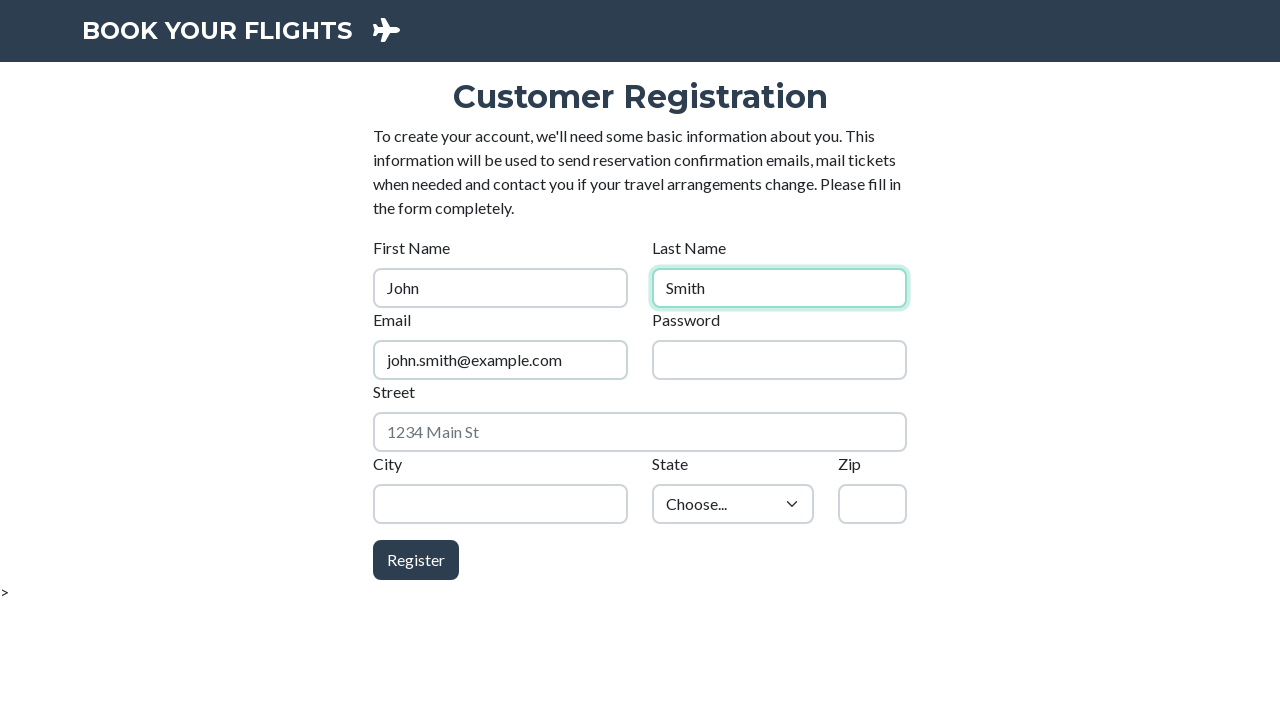

Filled password field with 'Test123!' on #password
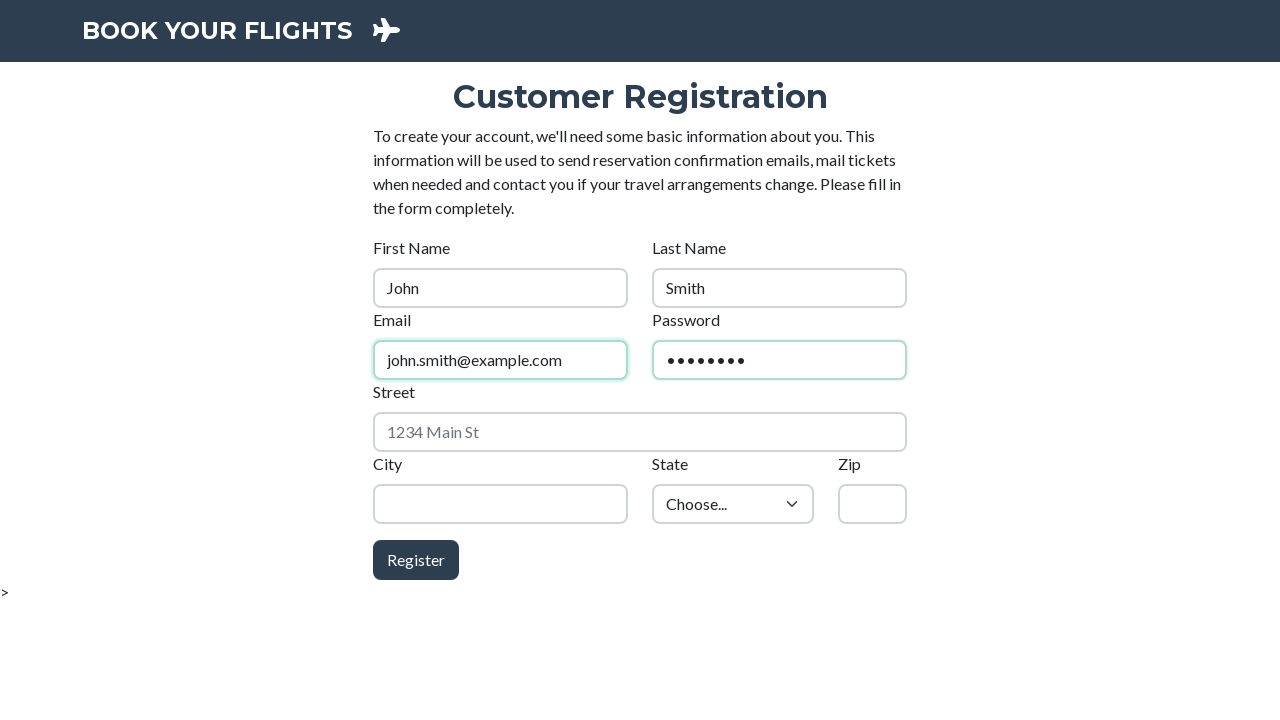

Filled street field with '123 Main Street' on input[name='street']
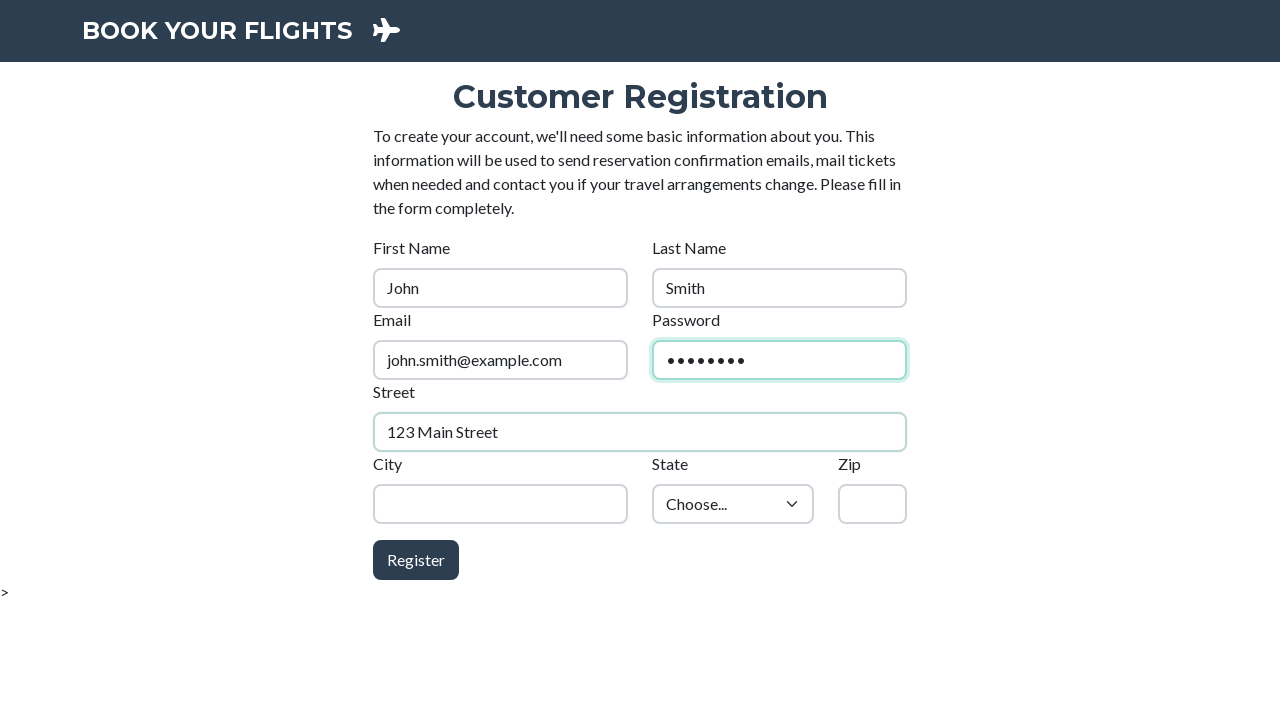

Filled city field with 'New York' on input[name='city']
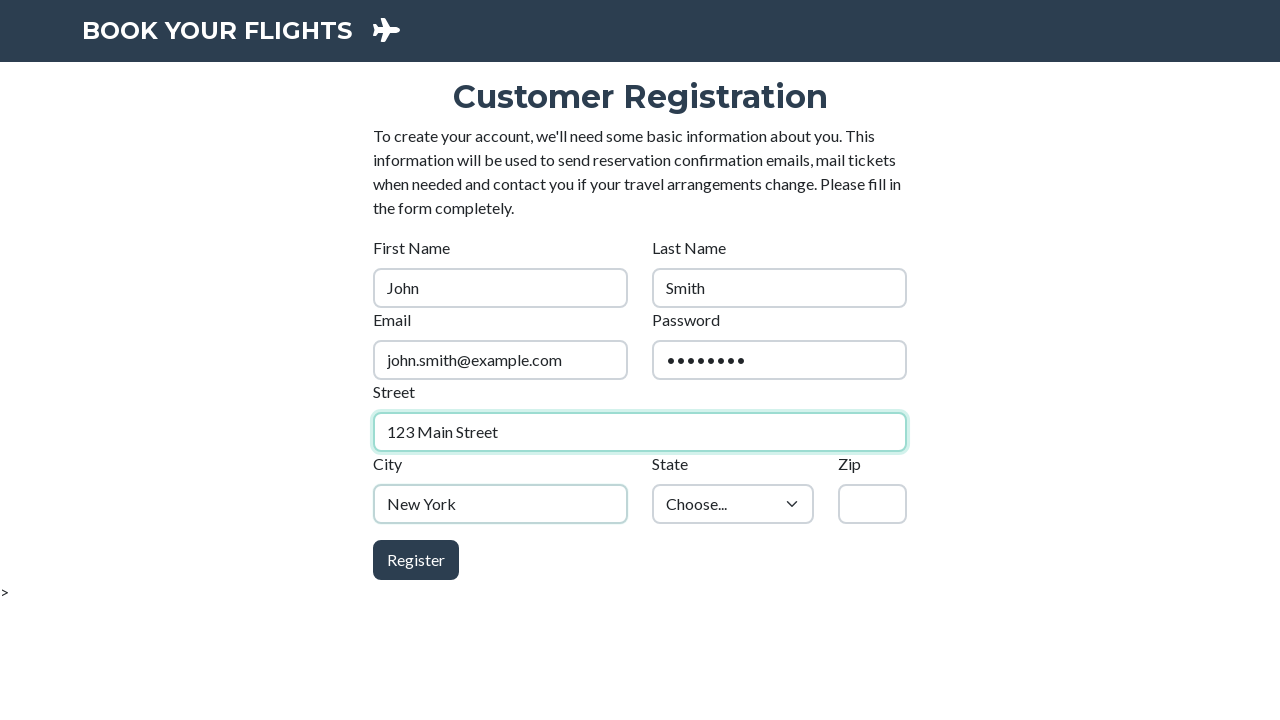

Filled zip code field with '10001' on input[name='zip']
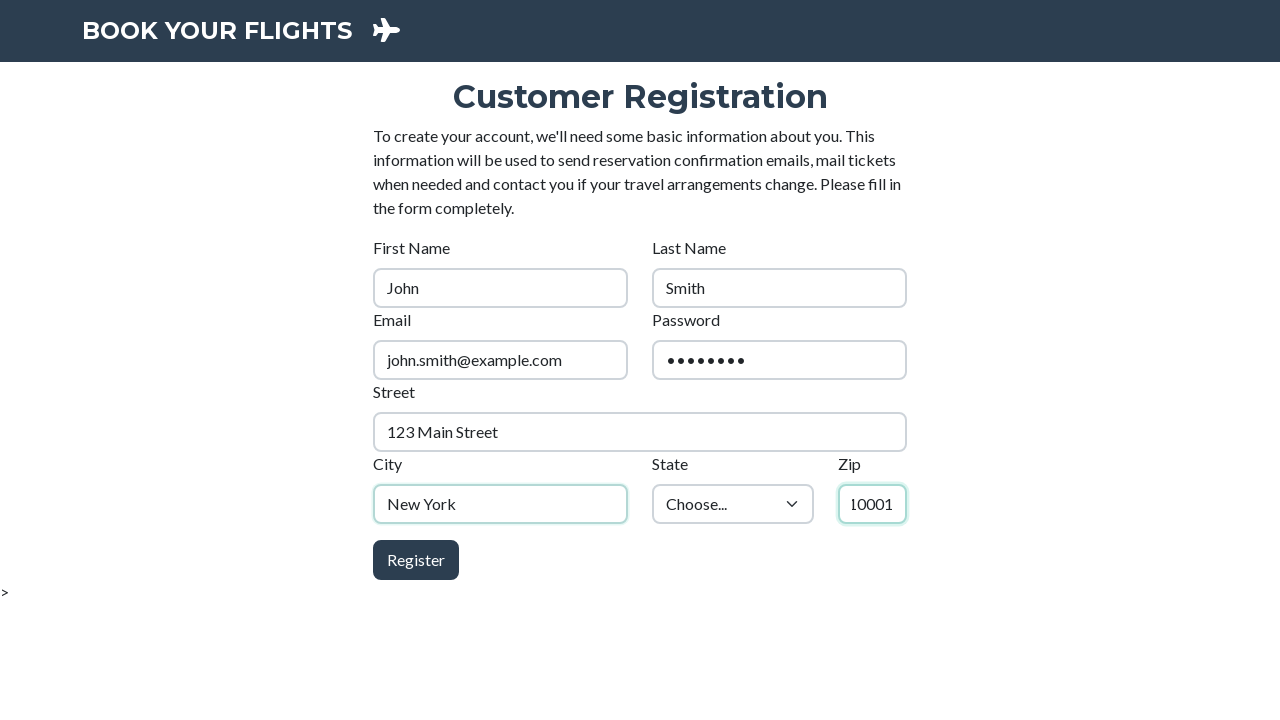

Clicked register button to submit registration form at (416, 560) on #register-btn
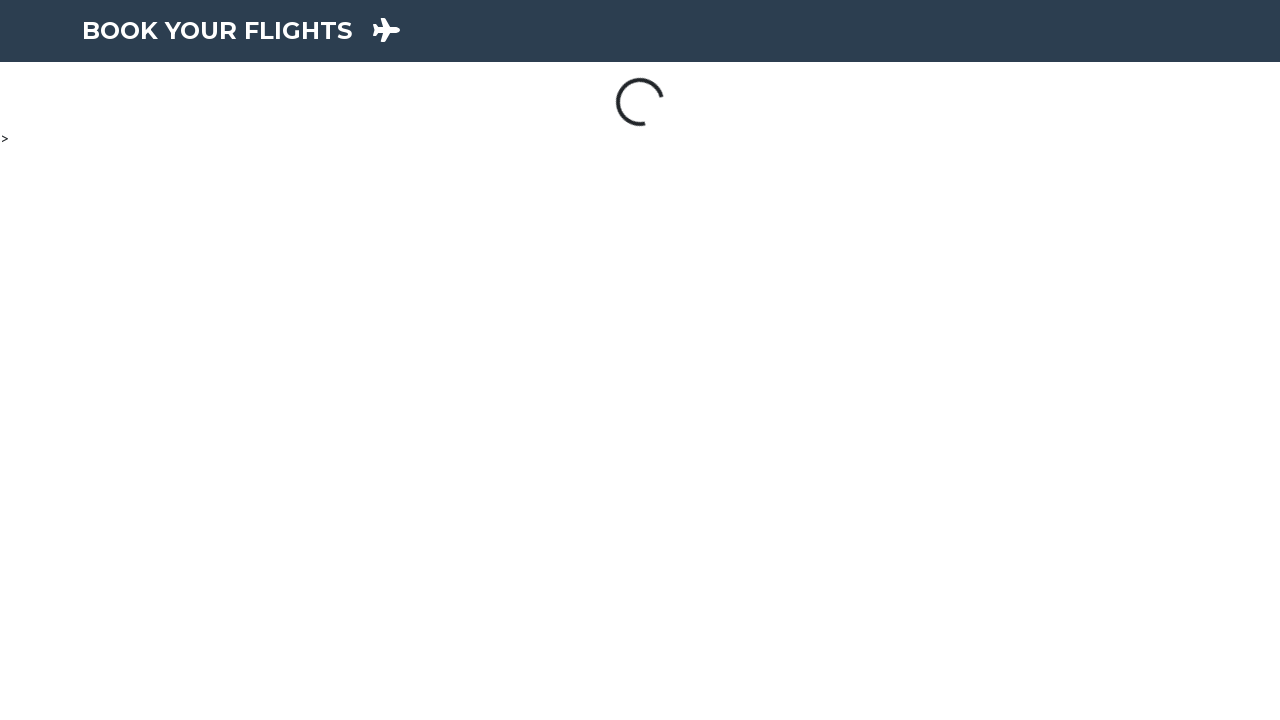

Flight search button became visible after registration confirmation
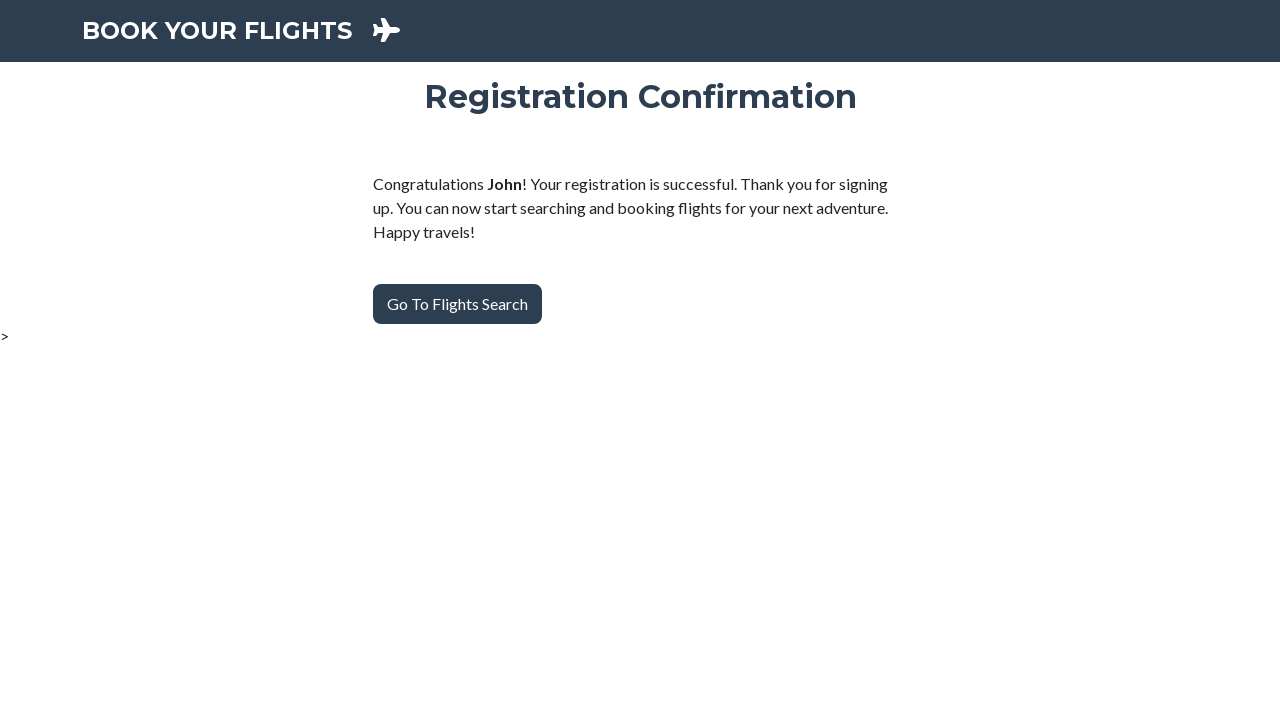

Clicked button to navigate to flight search page at (458, 304) on #go-to-flights-search
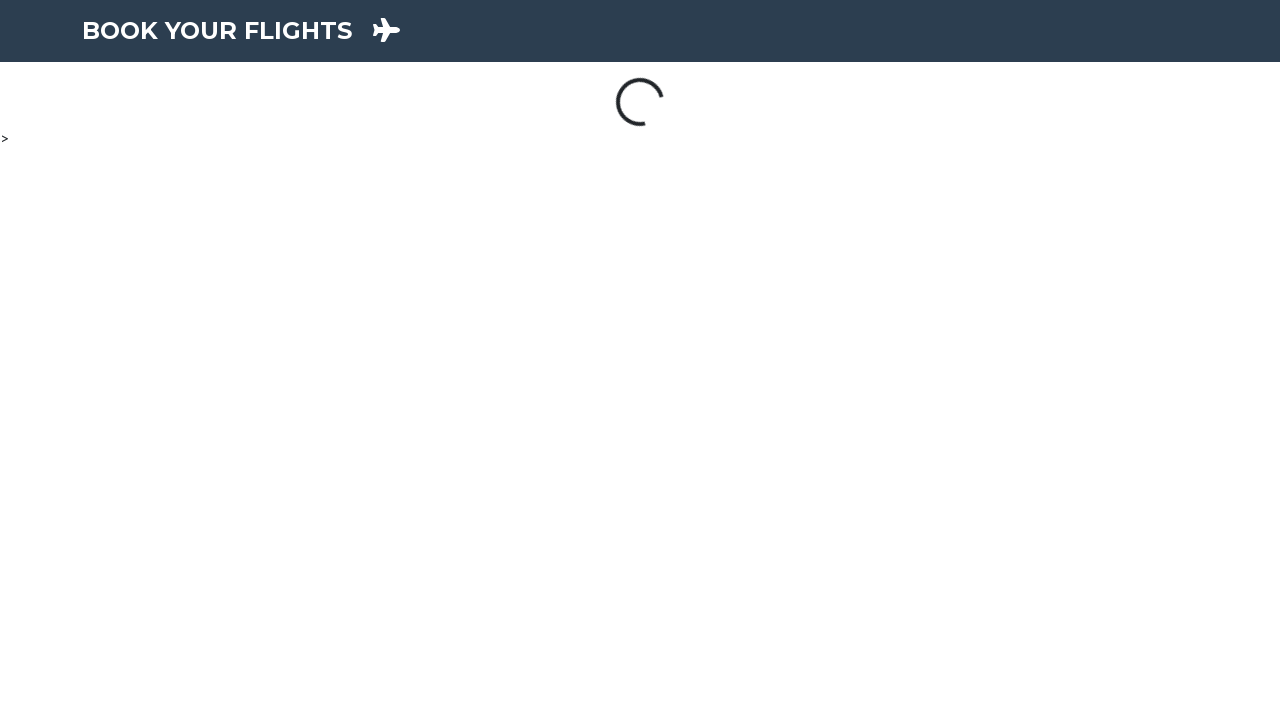

Flight search page loaded
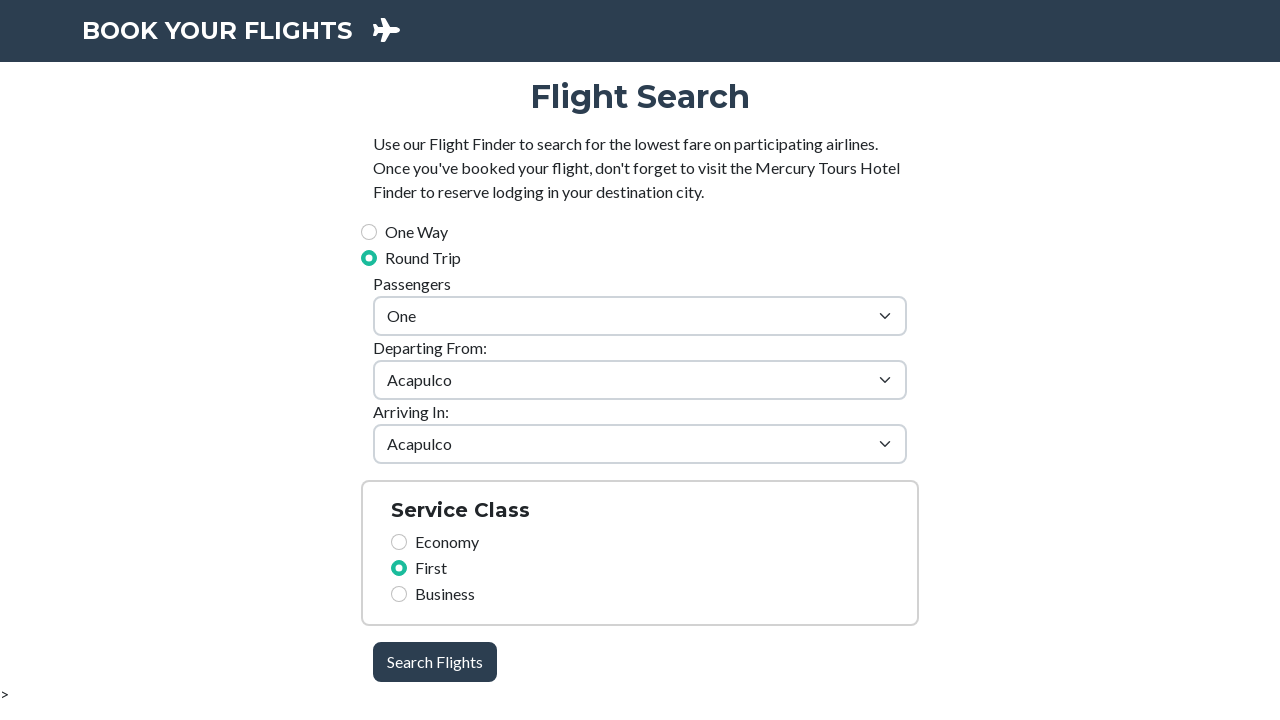

Selected 2 passengers from dropdown menu on #passengers
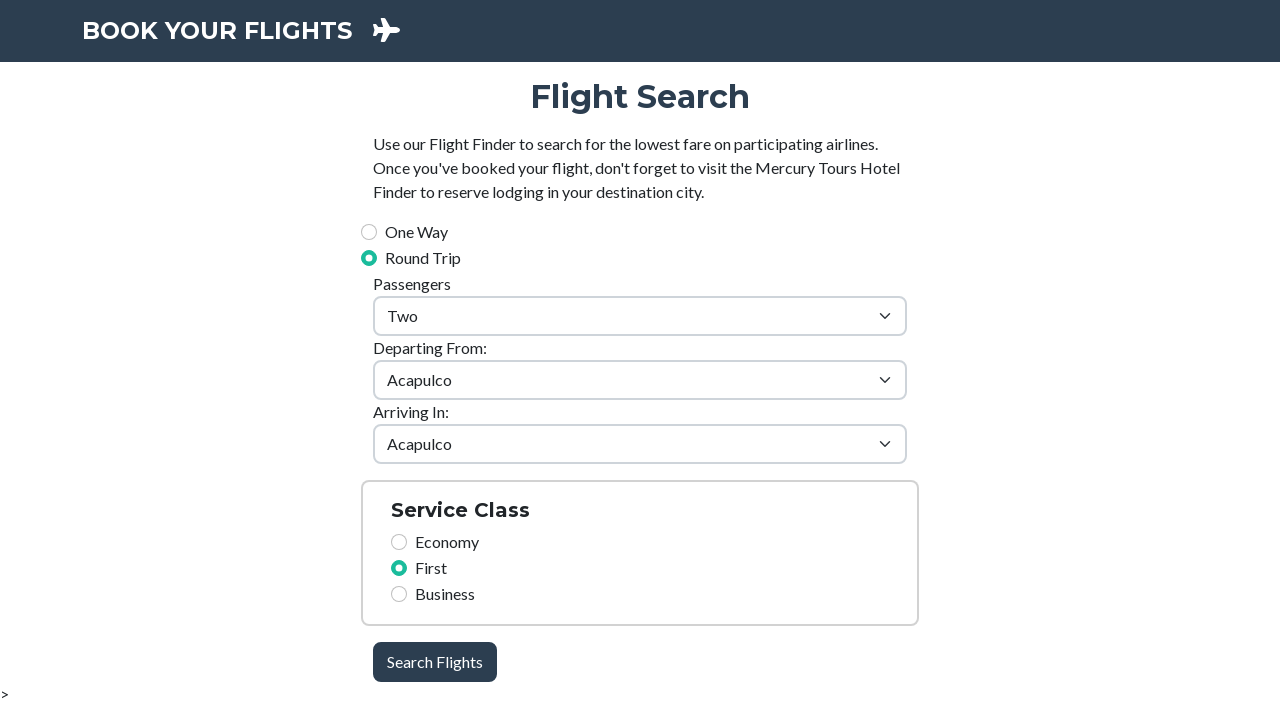

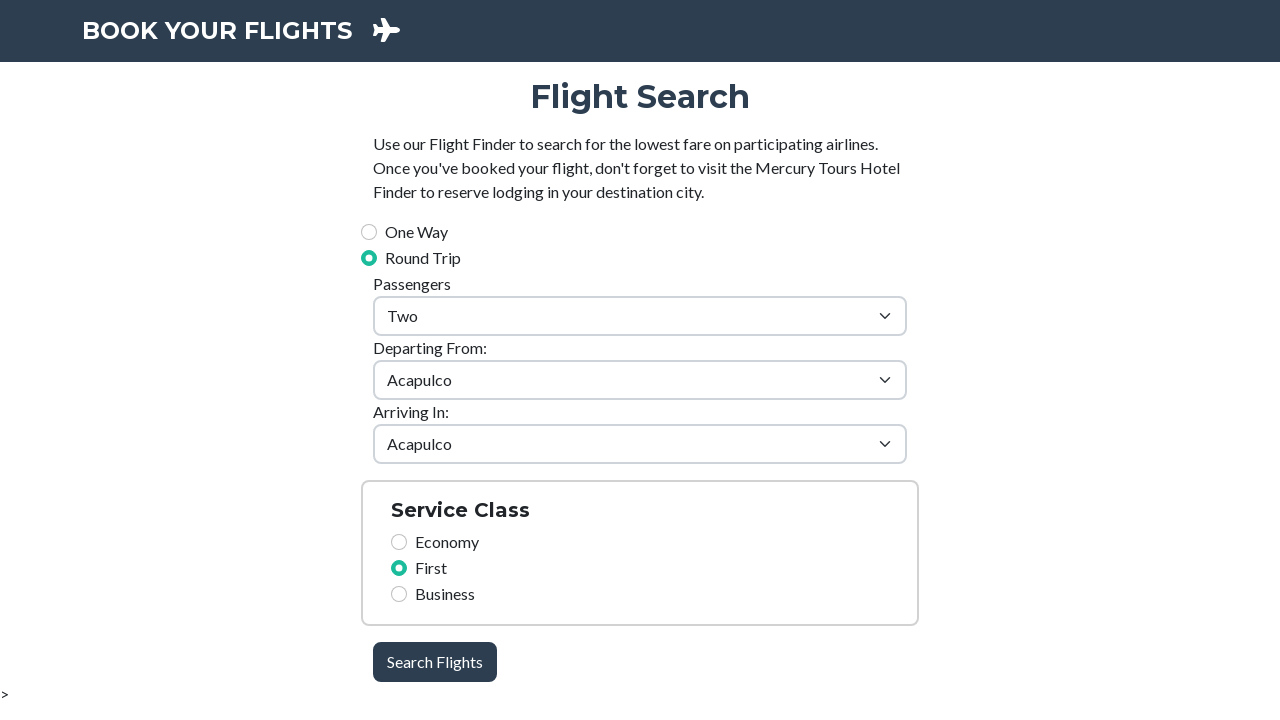